Navigates to a dashboard page, opens a menu, clicks on File link, and downloads a file by clicking the download button

Starting URL: https://www.leafground.com/dashboard.xhtml

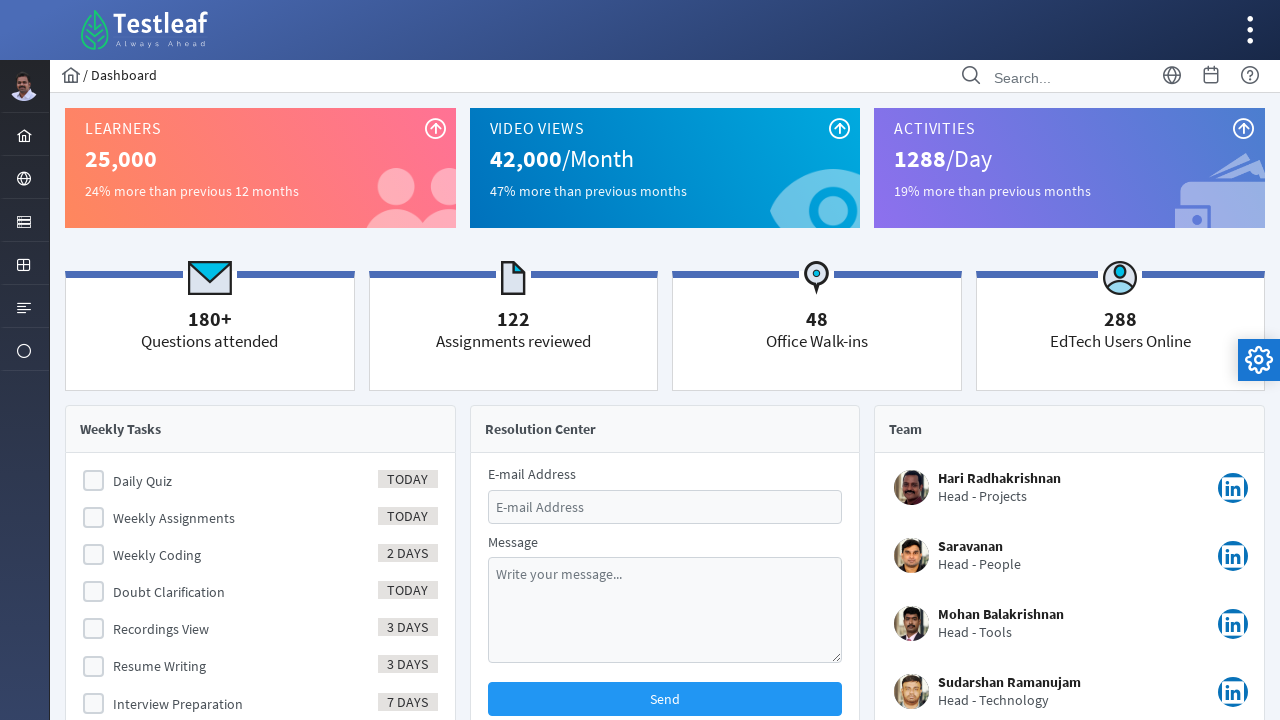

Clicked menu element at (24, 350) on xpath=//*[@id='menuform:j_idt43']/a
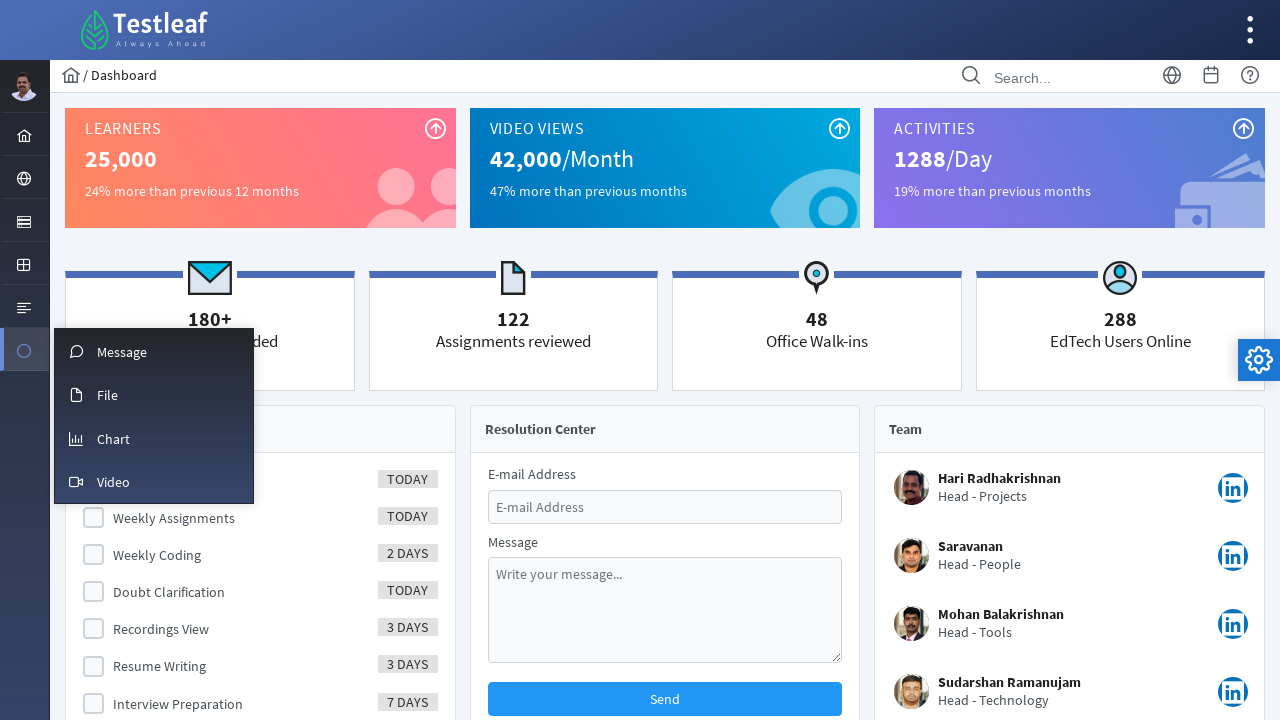

Clicked File link in the menu at (108, 395) on text=File
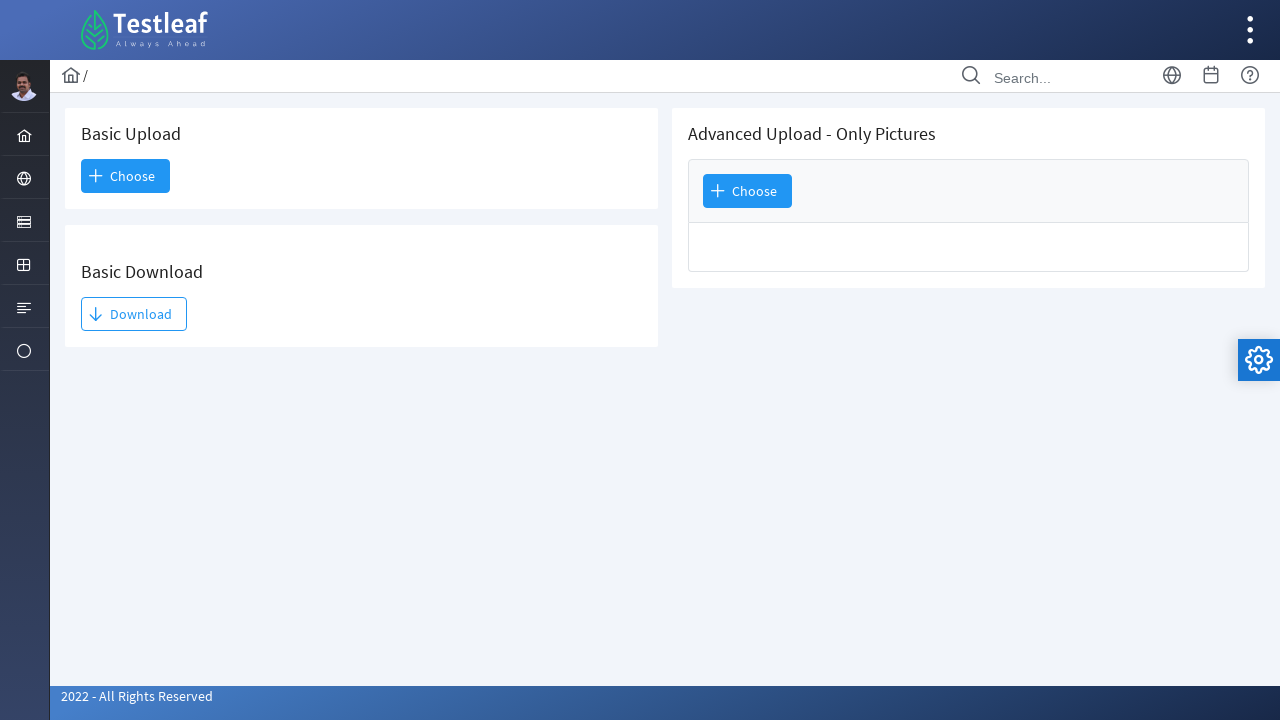

Clicked Download button to initiate file download at (134, 314) on xpath=//span[contains(text(),'Download')]
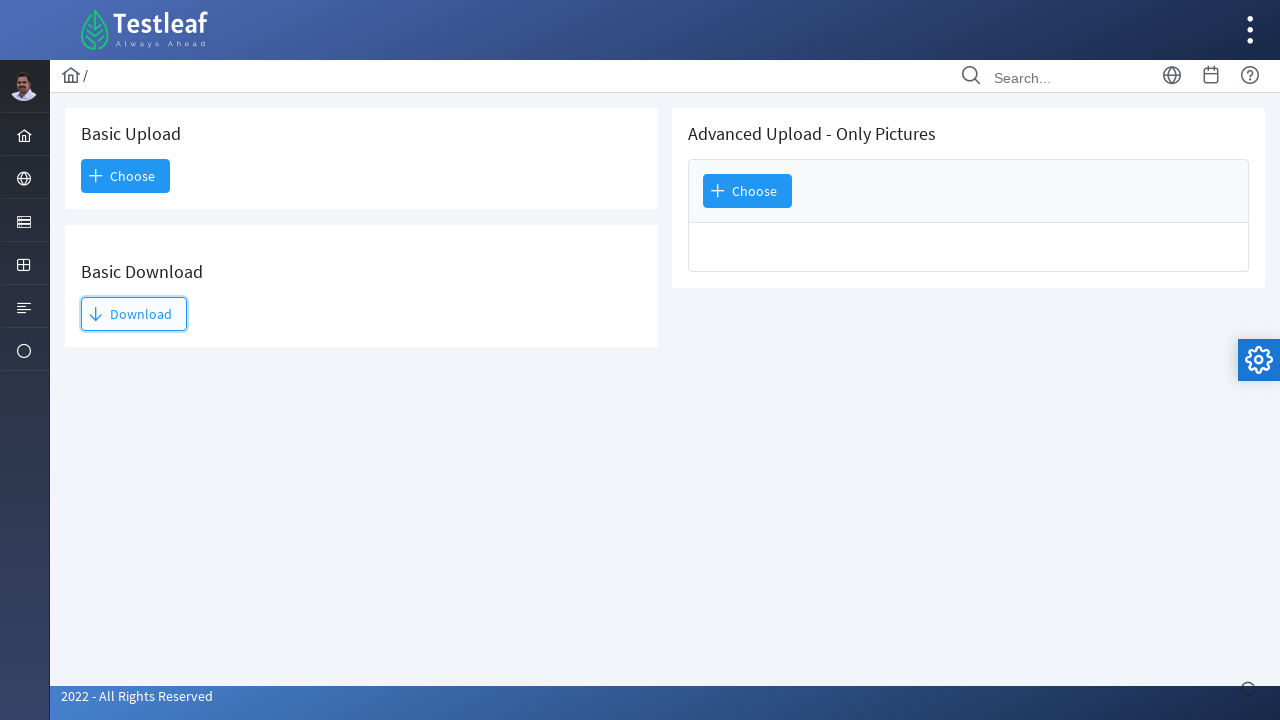

Waited 2 seconds for download to start
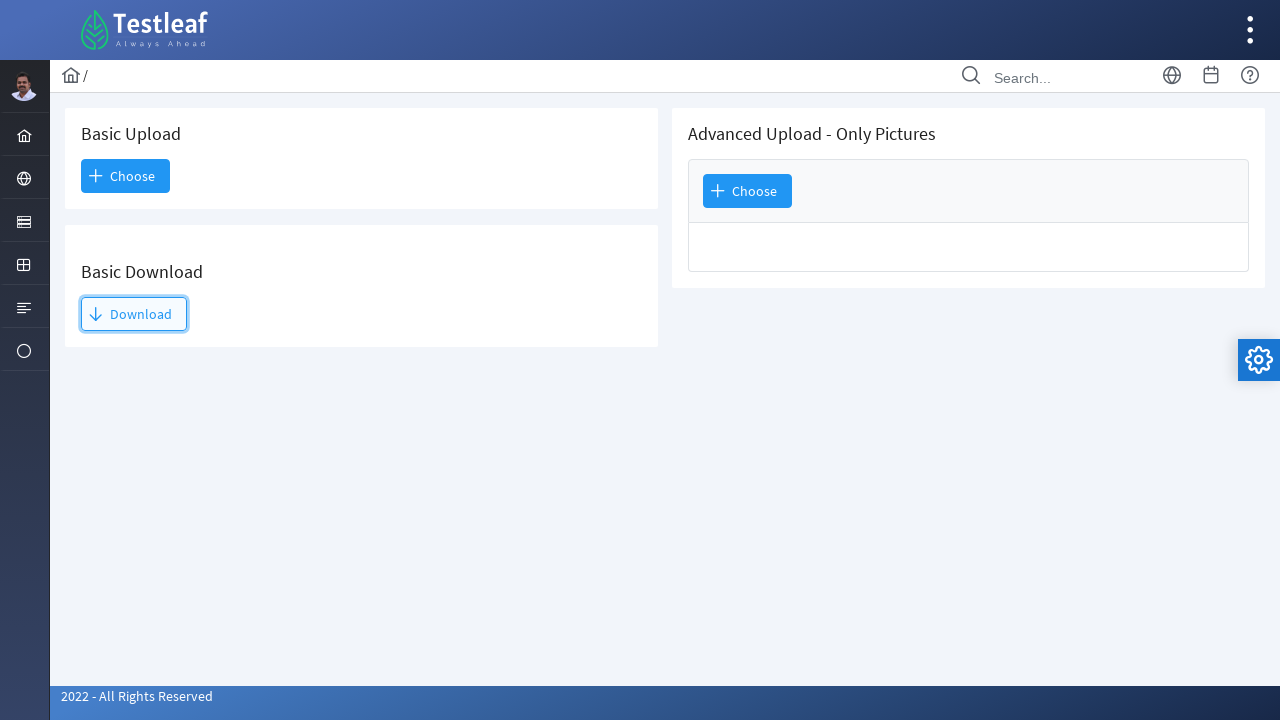

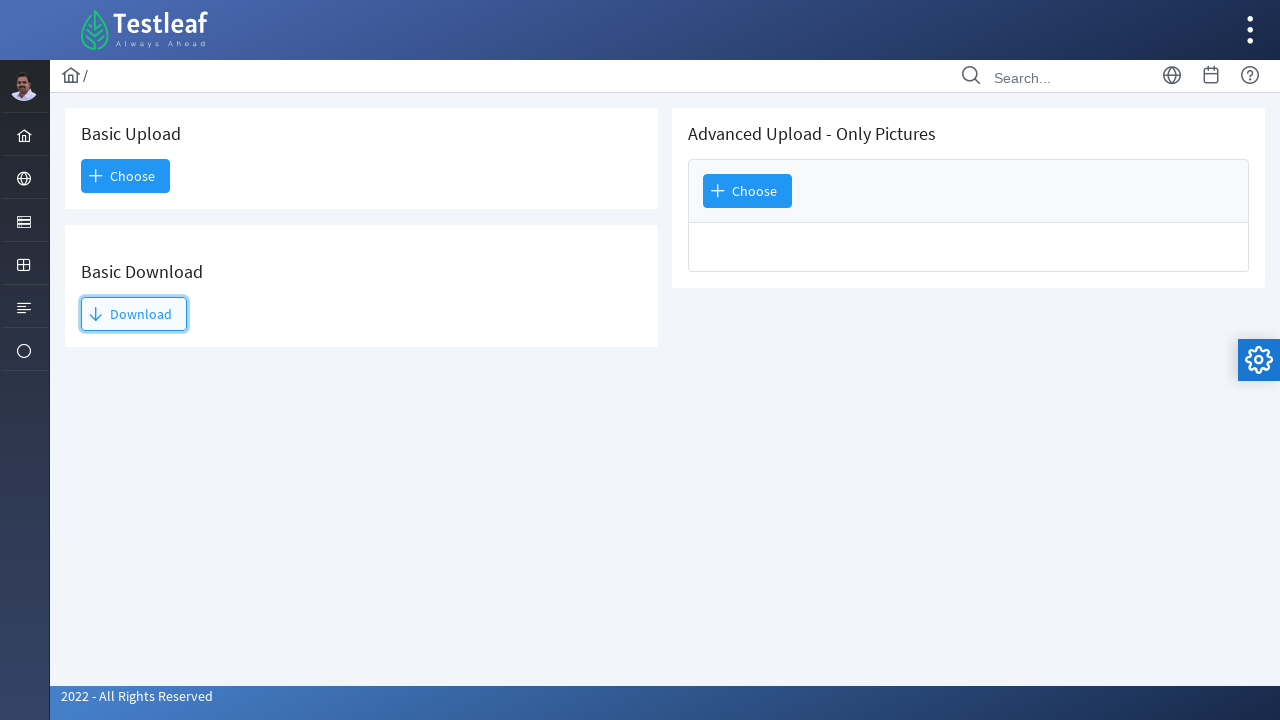